Tests browser window handling by clicking a link that opens a new window, switching to the child window to read its content, then switching back to the parent window to read its content.

Starting URL: https://the-internet.herokuapp.com/windows

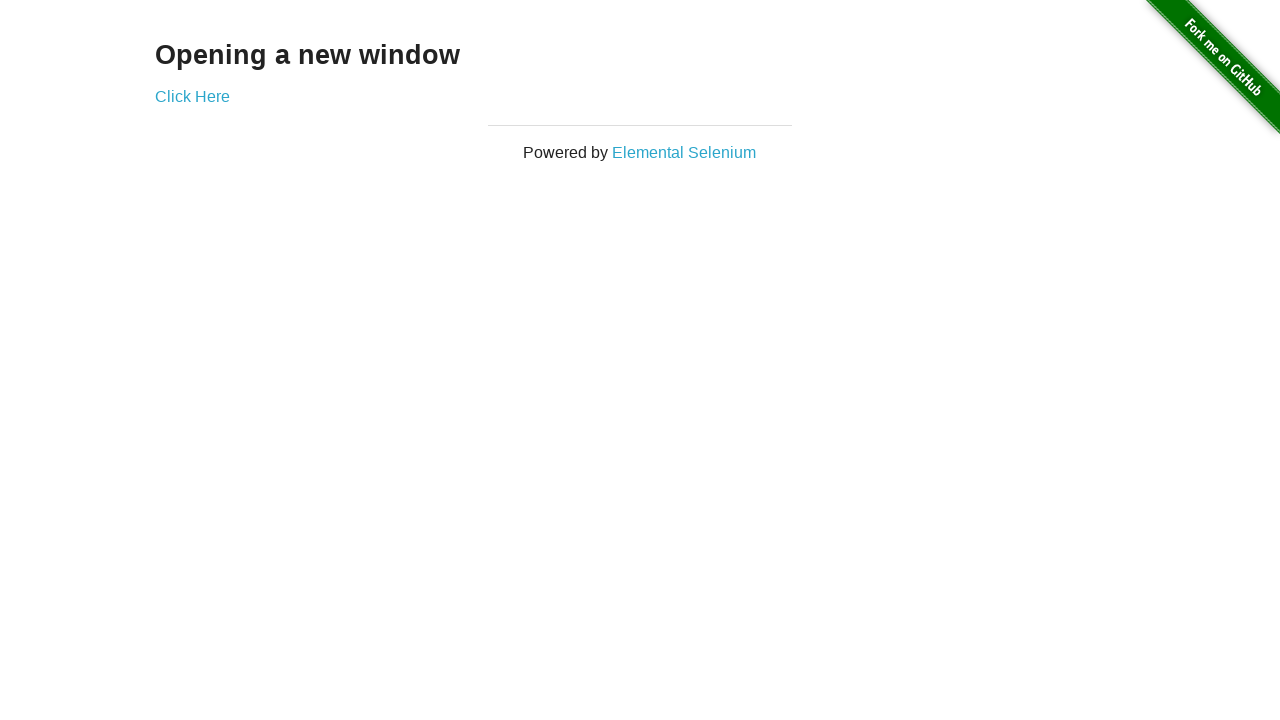

Clicked 'Click Here' link to open new window at (192, 96) on xpath=//*[text()='Click Here']
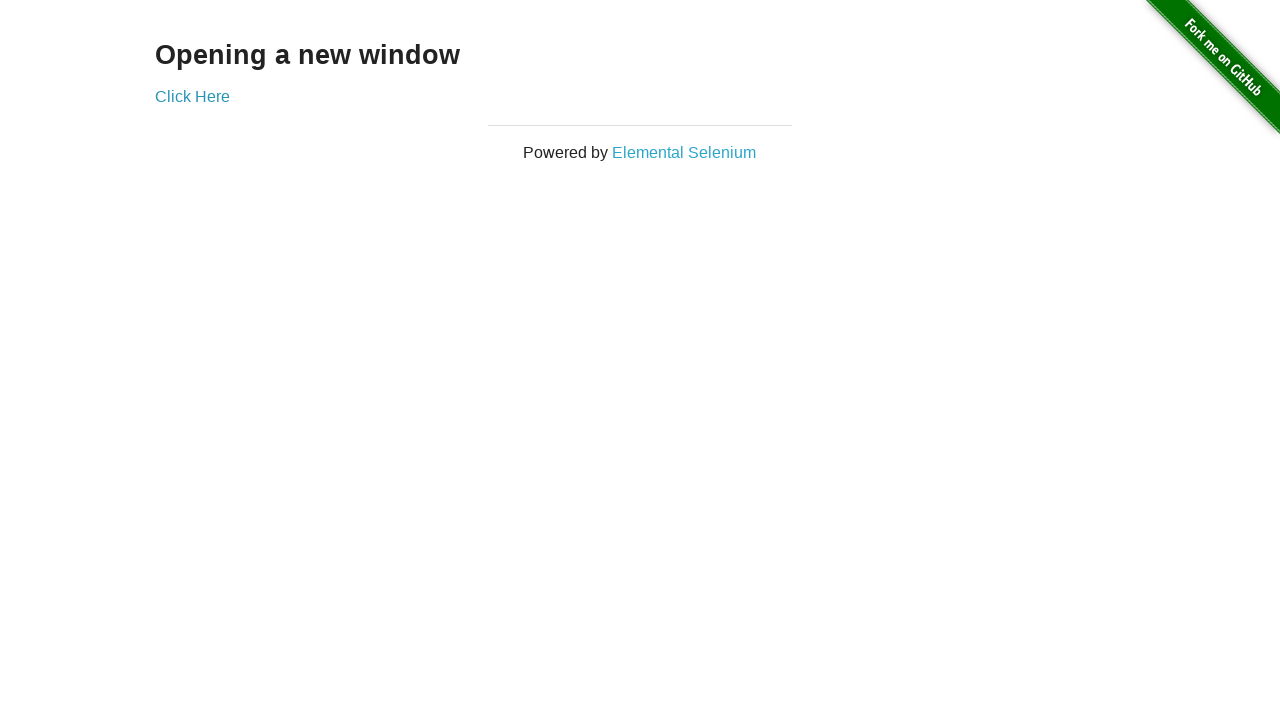

Captured child window page object
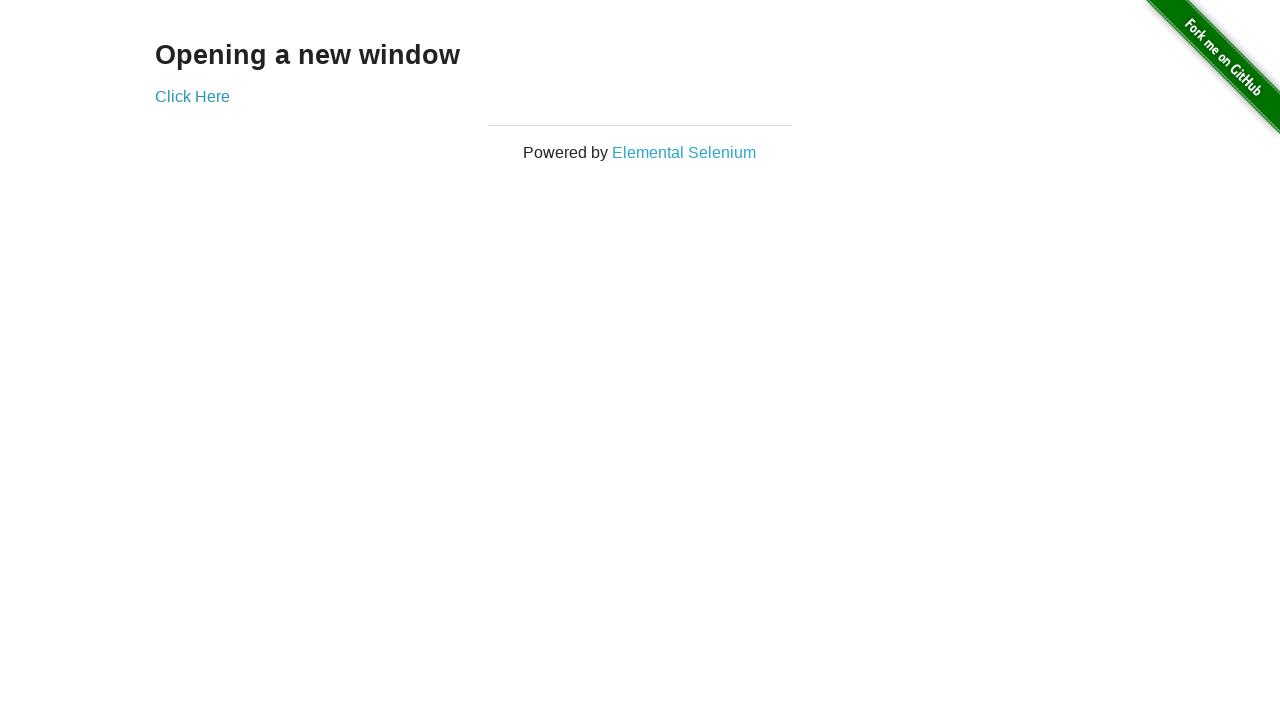

Child window content loaded and example div is visible
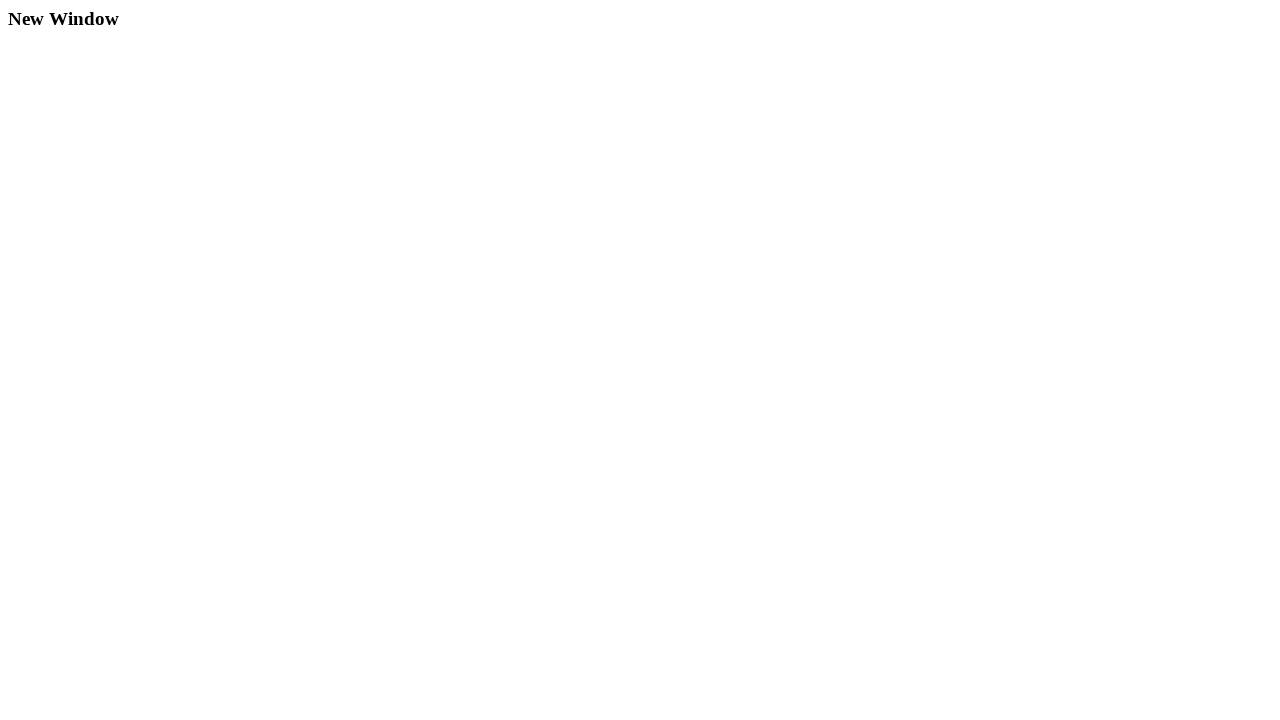

Read child window content: '
  New Window
'
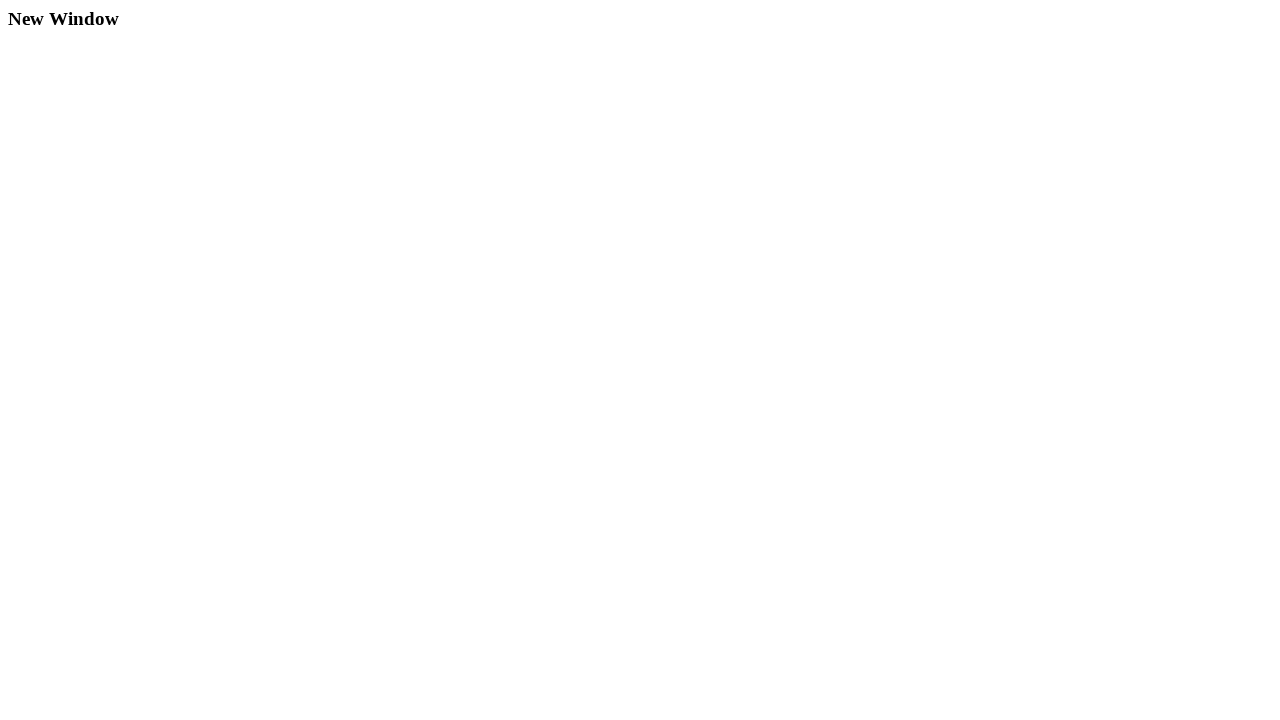

Read parent window content: 'Opening a new window'
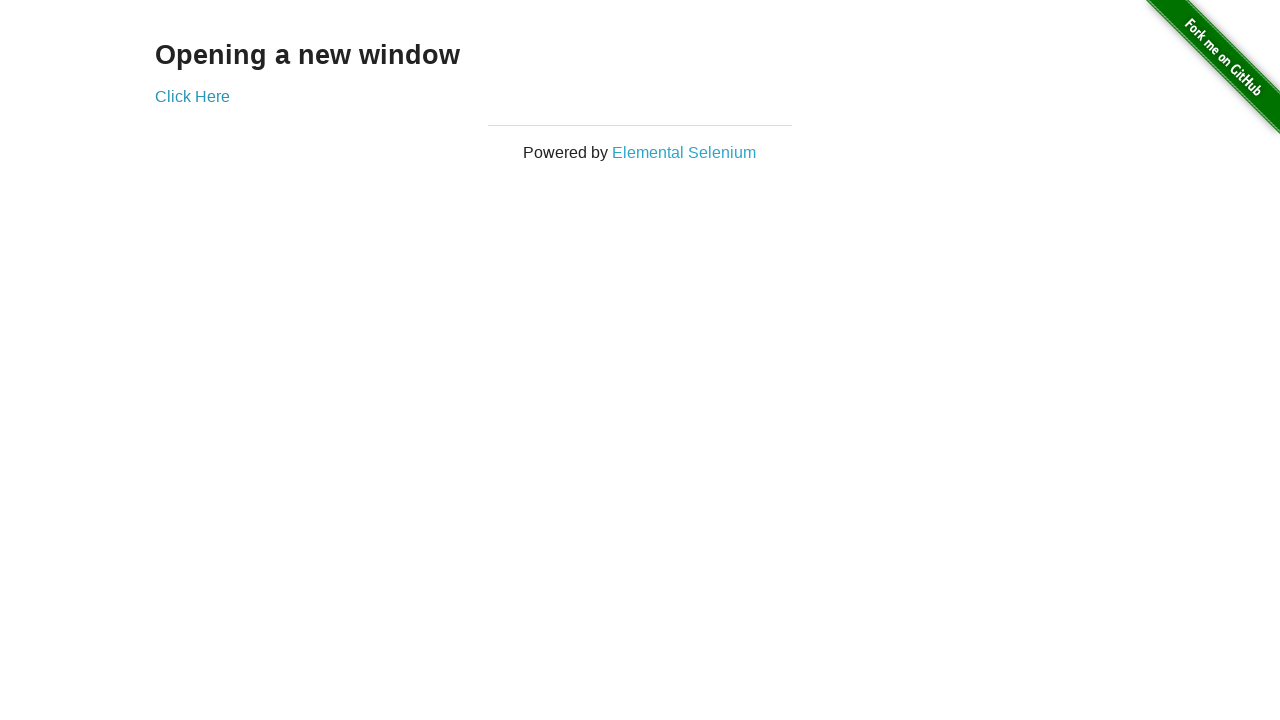

Closed child window
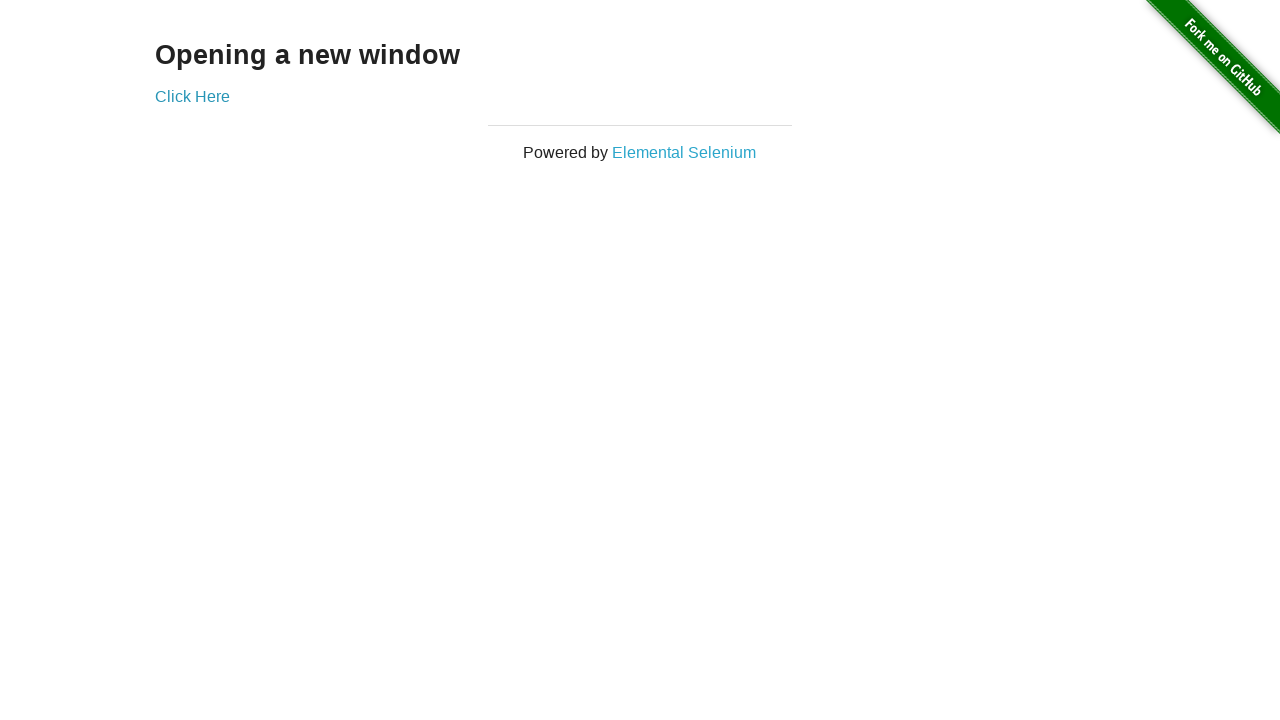

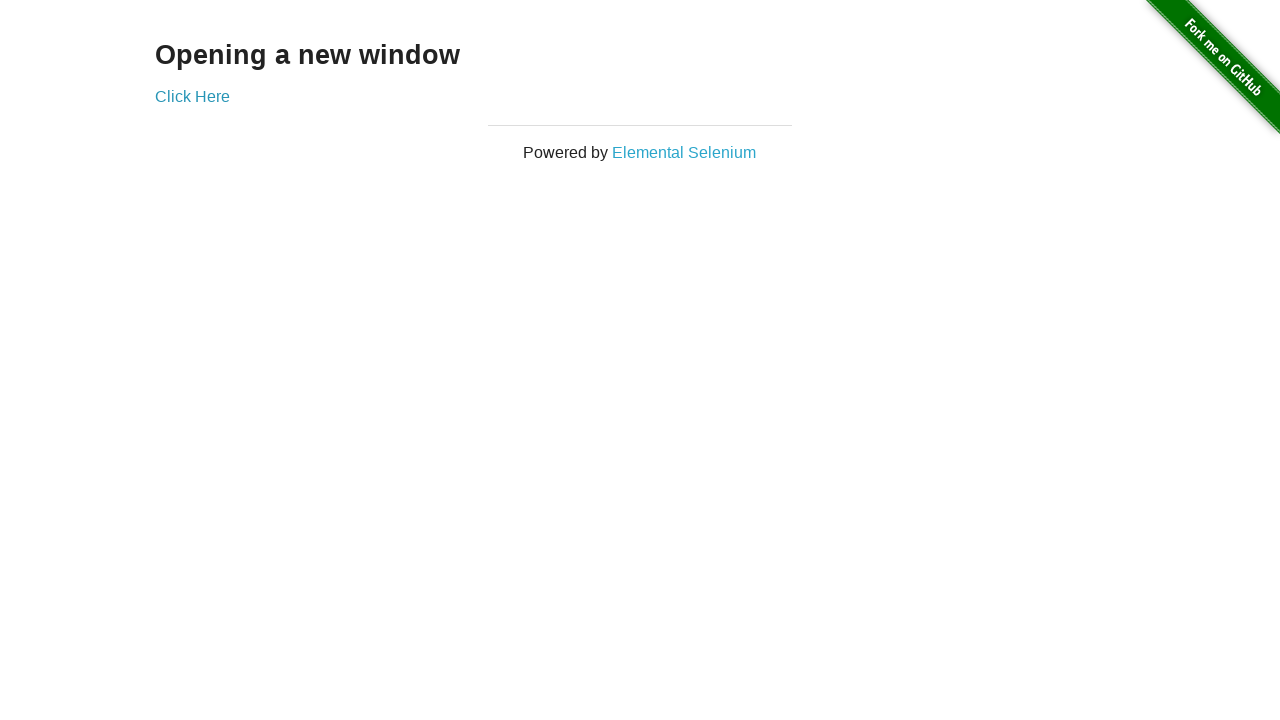